Tests page scrolling functionality by scrolling horizontally and vertically, then scrolling to the bottom of the page on the Selenium HQ website.

Starting URL: http://www.seleniumhq.org

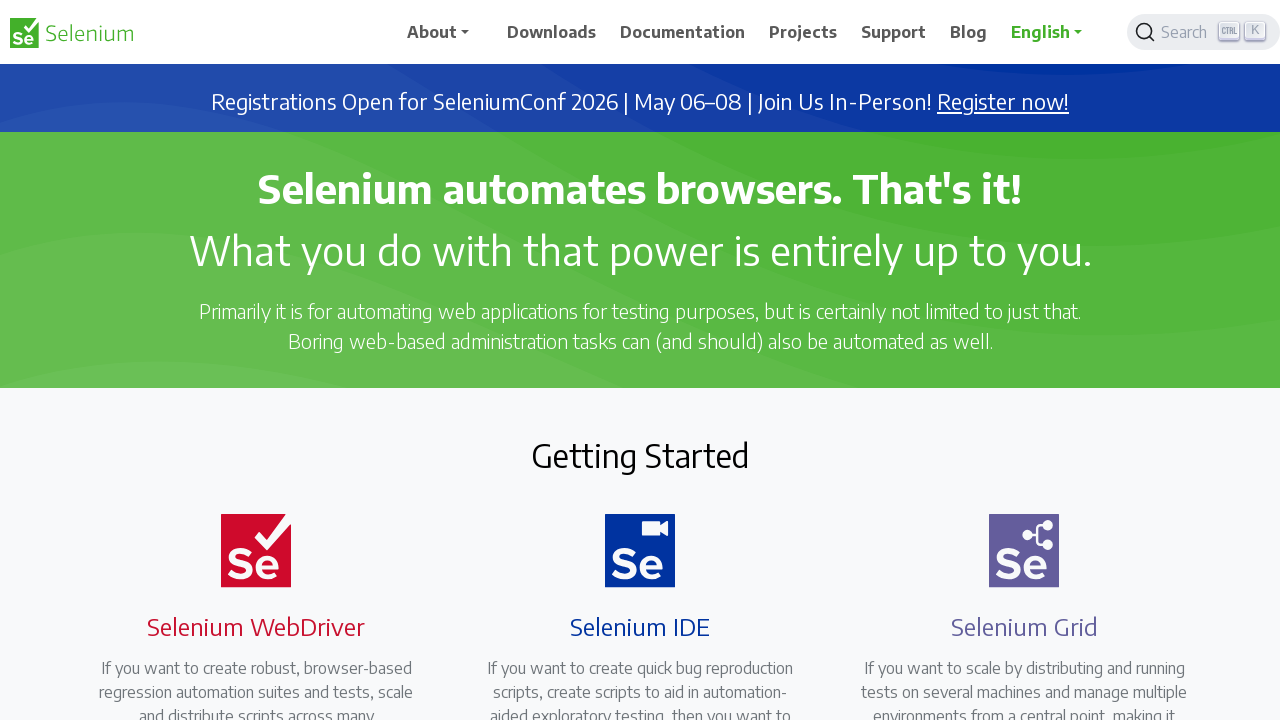

Scrolled page horizontally by 1000 pixels and vertically by 200 pixels
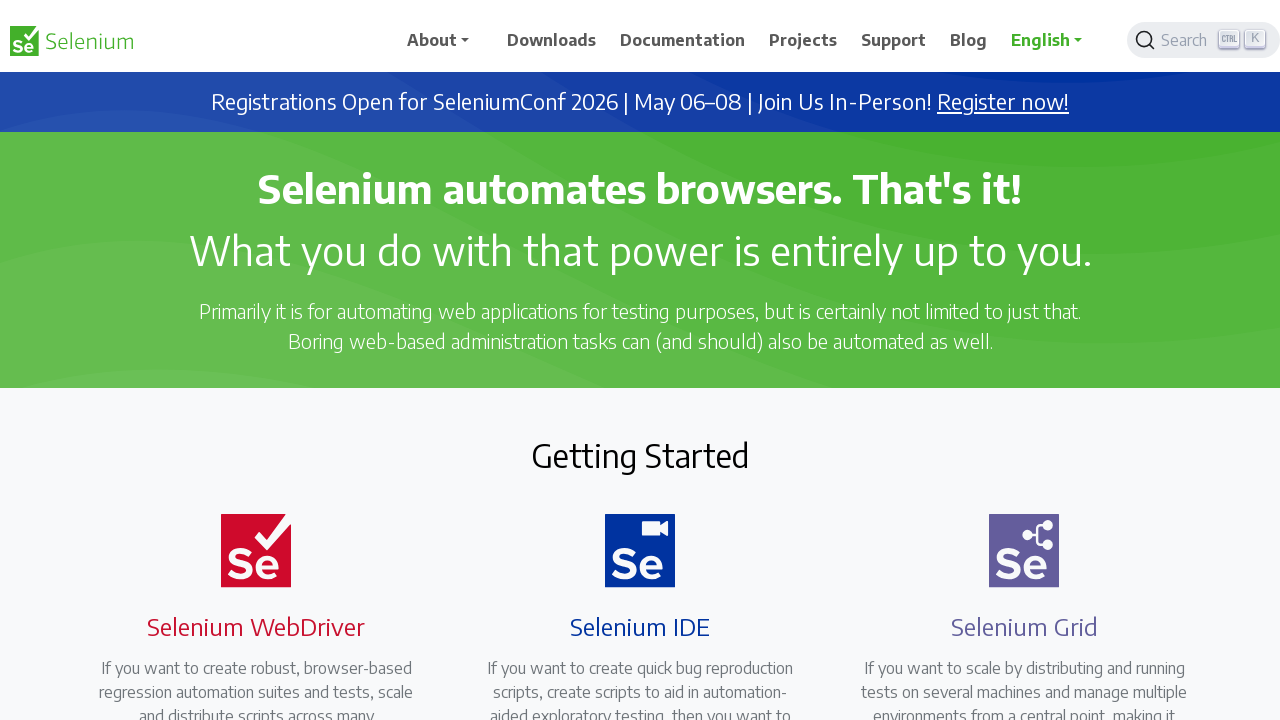

Waited for scroll animation to complete
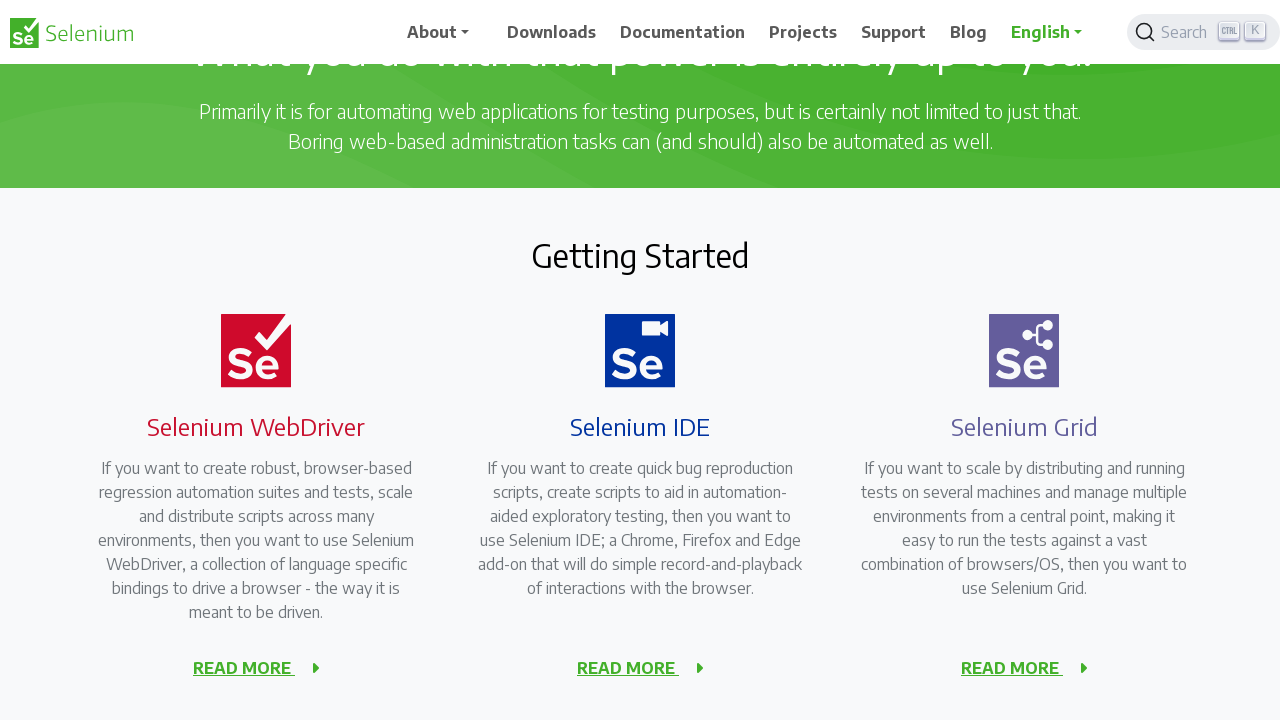

Scrolled to the bottom of the page
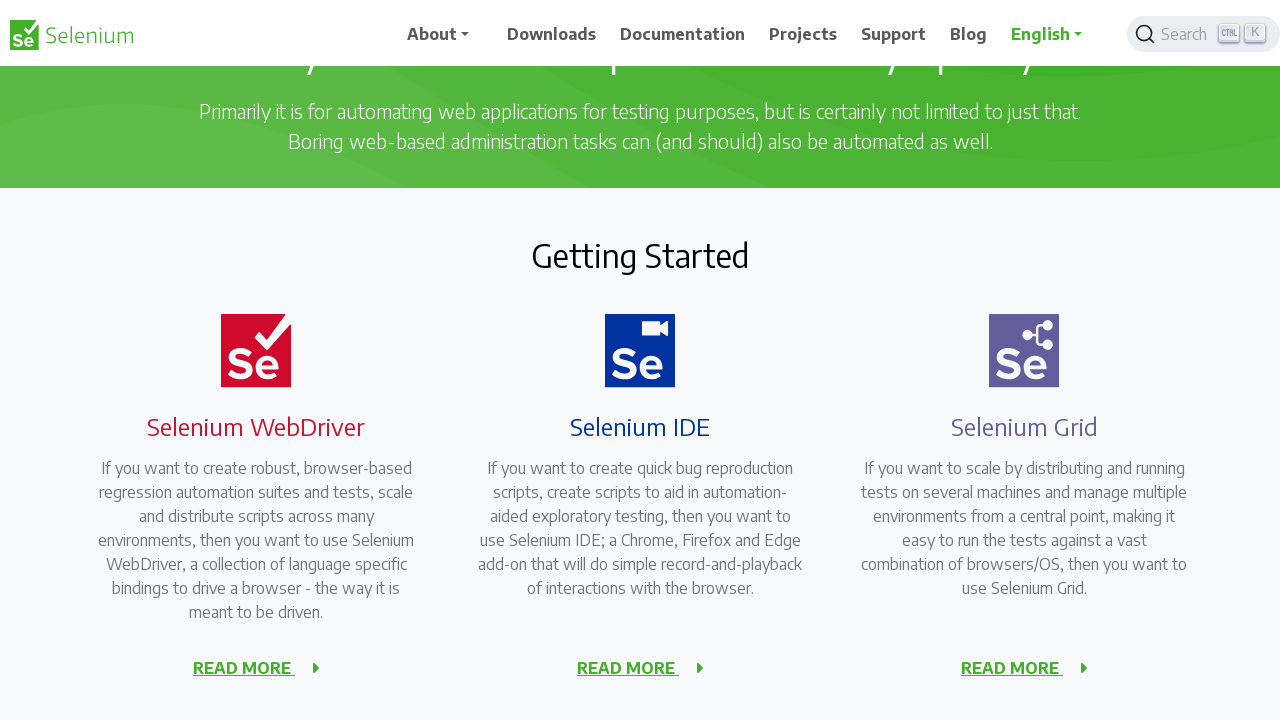

Waited to observe the bottom scroll position
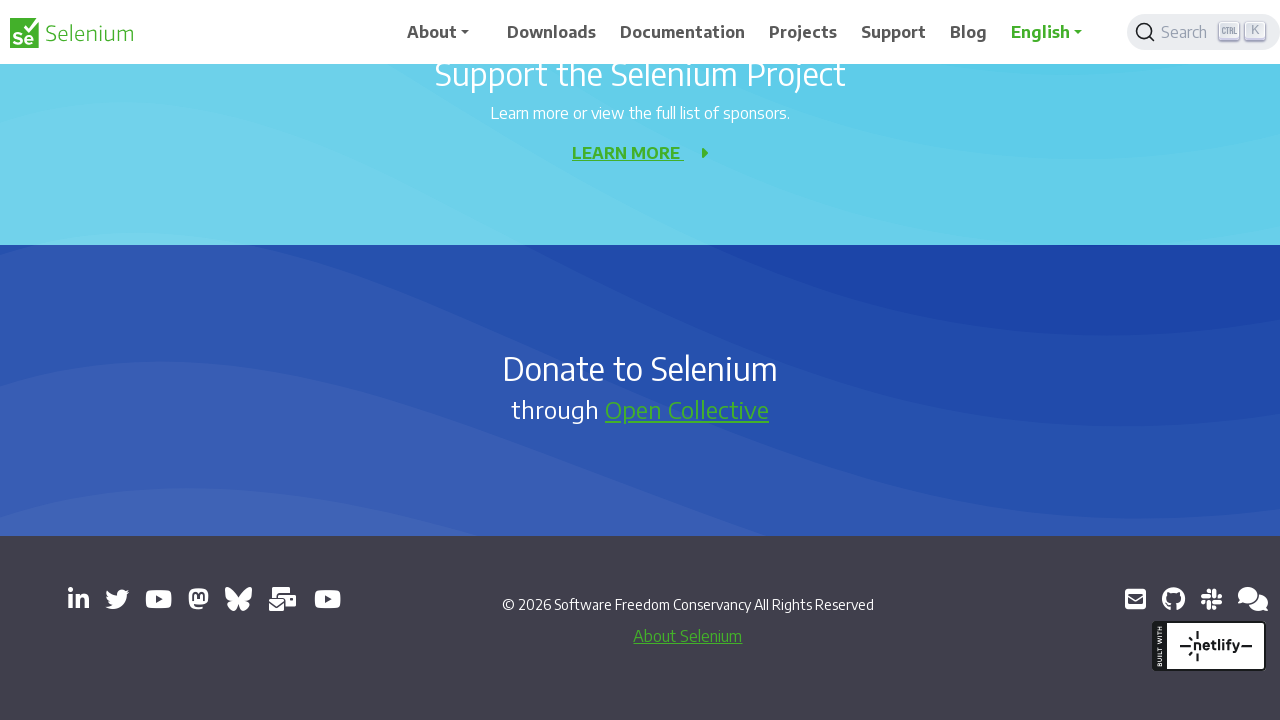

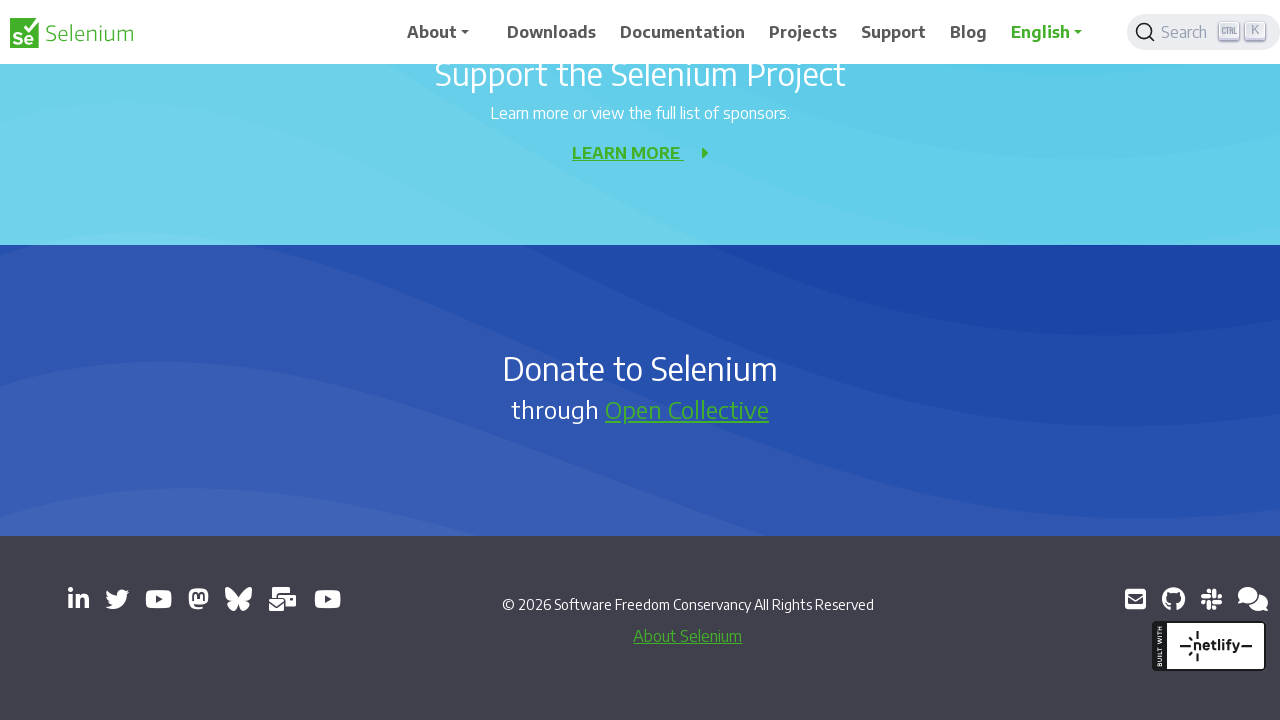